Tests the BlazeDemo flight booking site by navigating to the homepage and clicking the primary button to view available flights

Starting URL: https://blazedemo.com

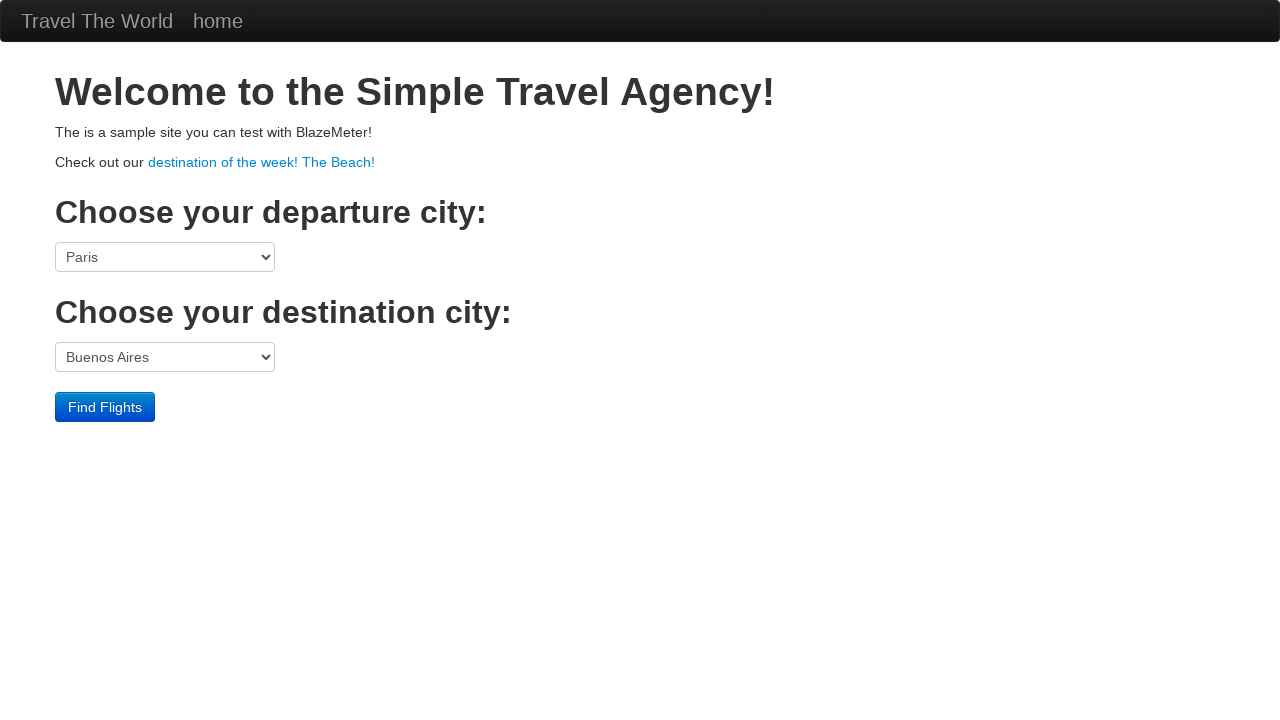

Clicked primary button to view available flights at (105, 407) on input.btn.btn-primary
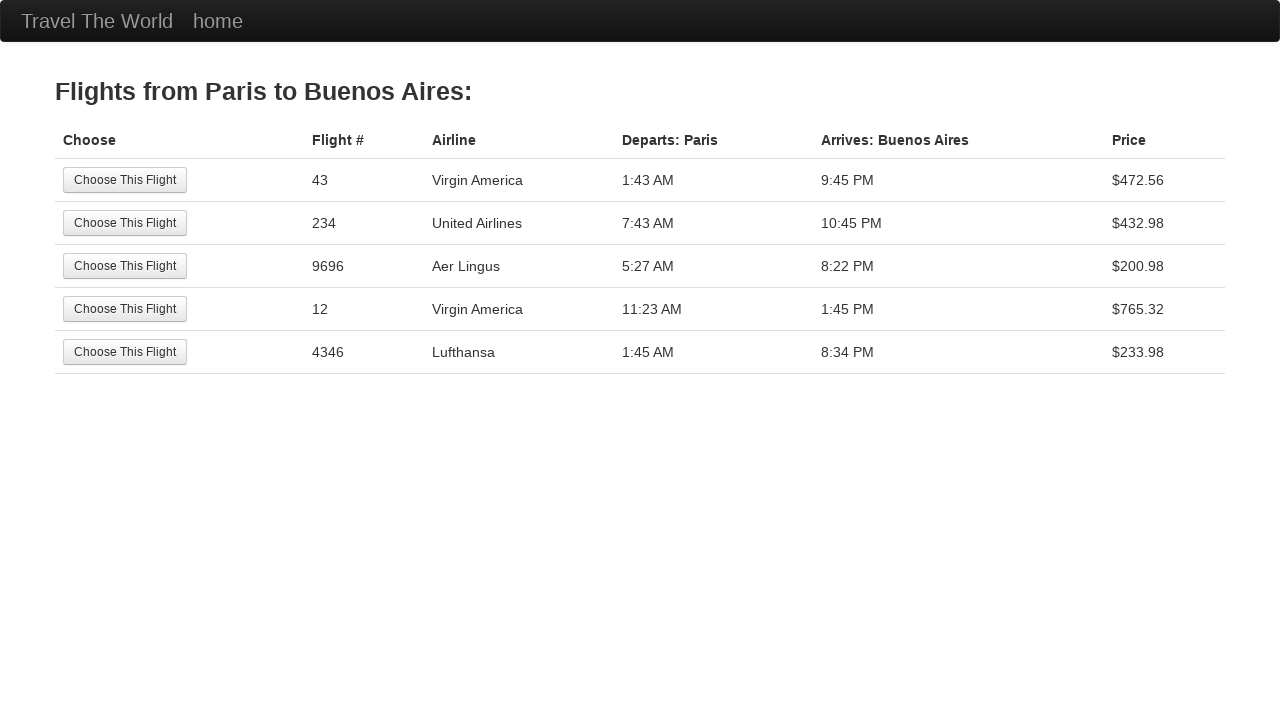

Waited for flights page to load
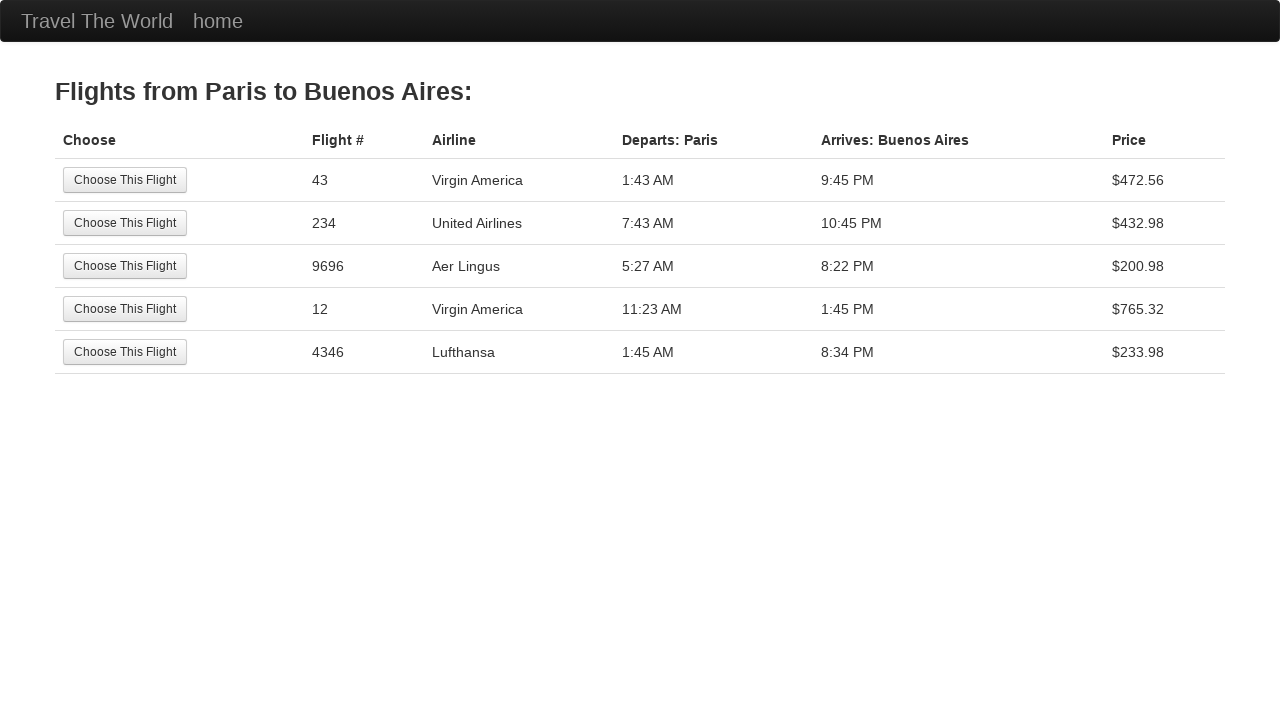

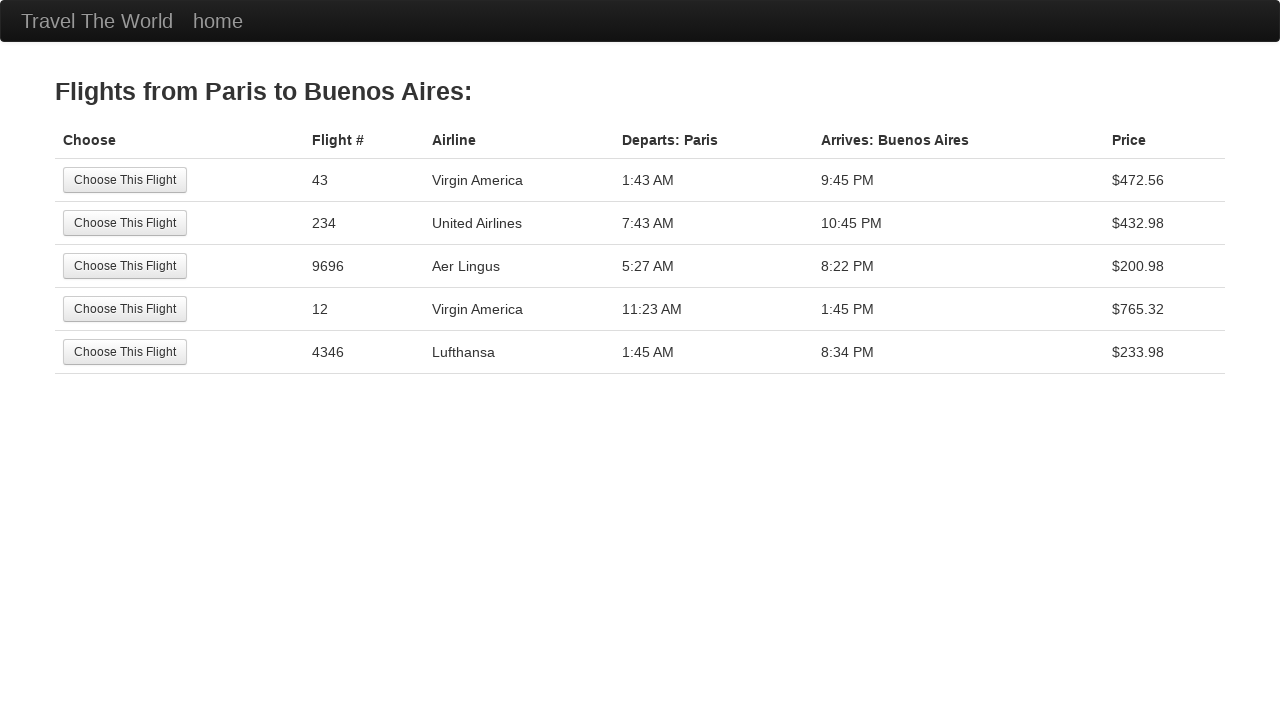